Tests creating a new paste on Pastebin by filling in the paste content, setting expiration to 10 minutes, and adding a title

Starting URL: https://pastebin.com/

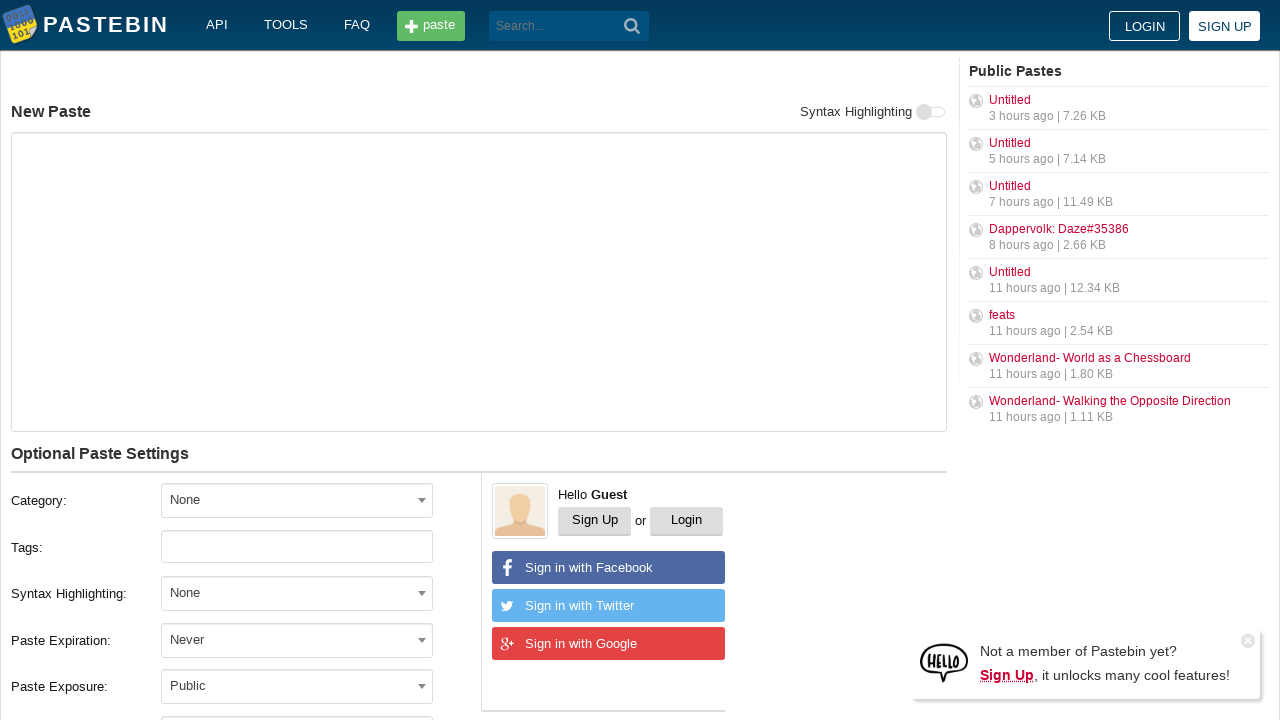

Filled paste content with 'Hello from WebDriver' on #postform-text
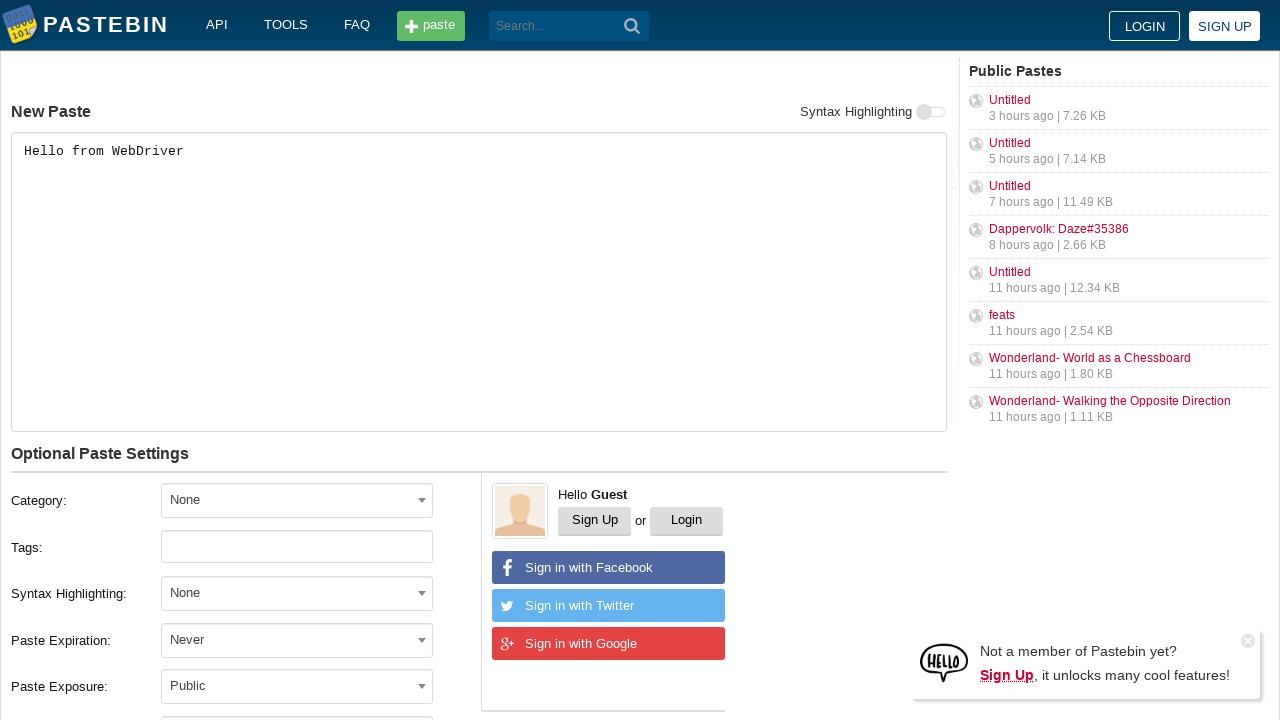

Clicked on expiration dropdown at (297, 640) on span#select2-postform-expiration-container
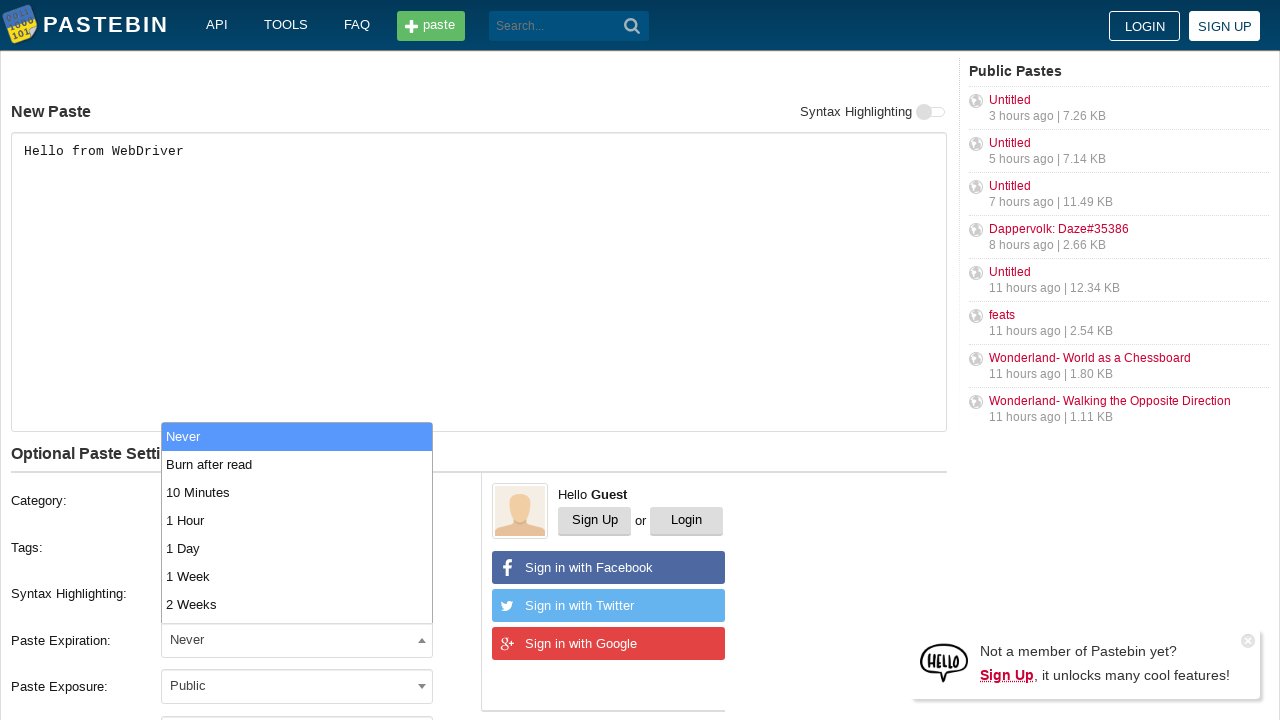

Selected '10 Minutes' expiration option at (297, 492) on xpath=//li[text()='10 Minutes']
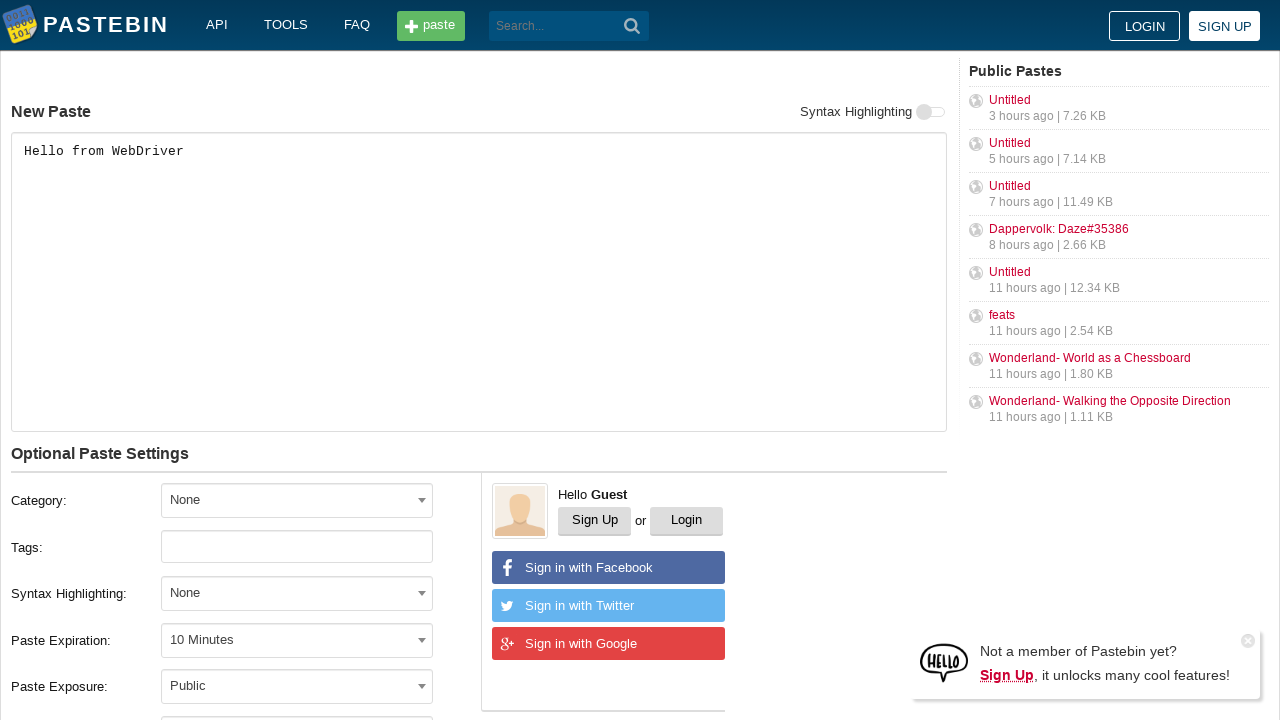

Filled paste title with 'helloweb' on #postform-name
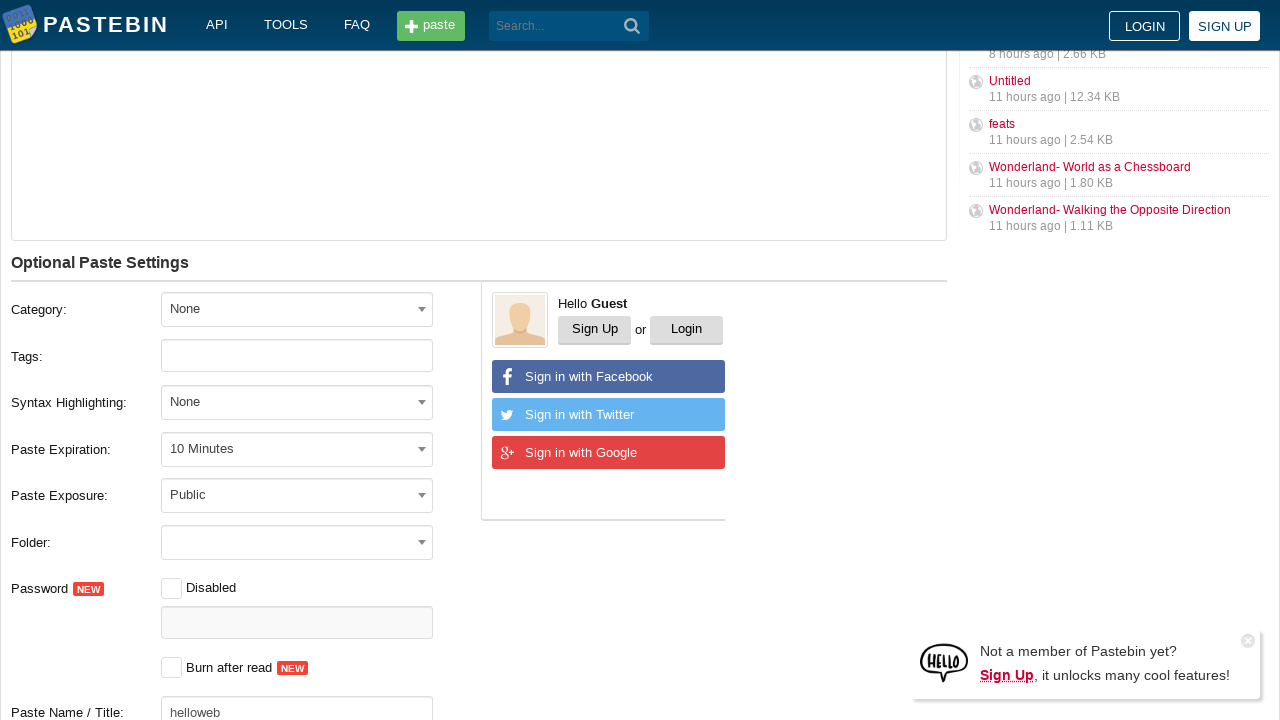

Waited 2 seconds for form to be ready
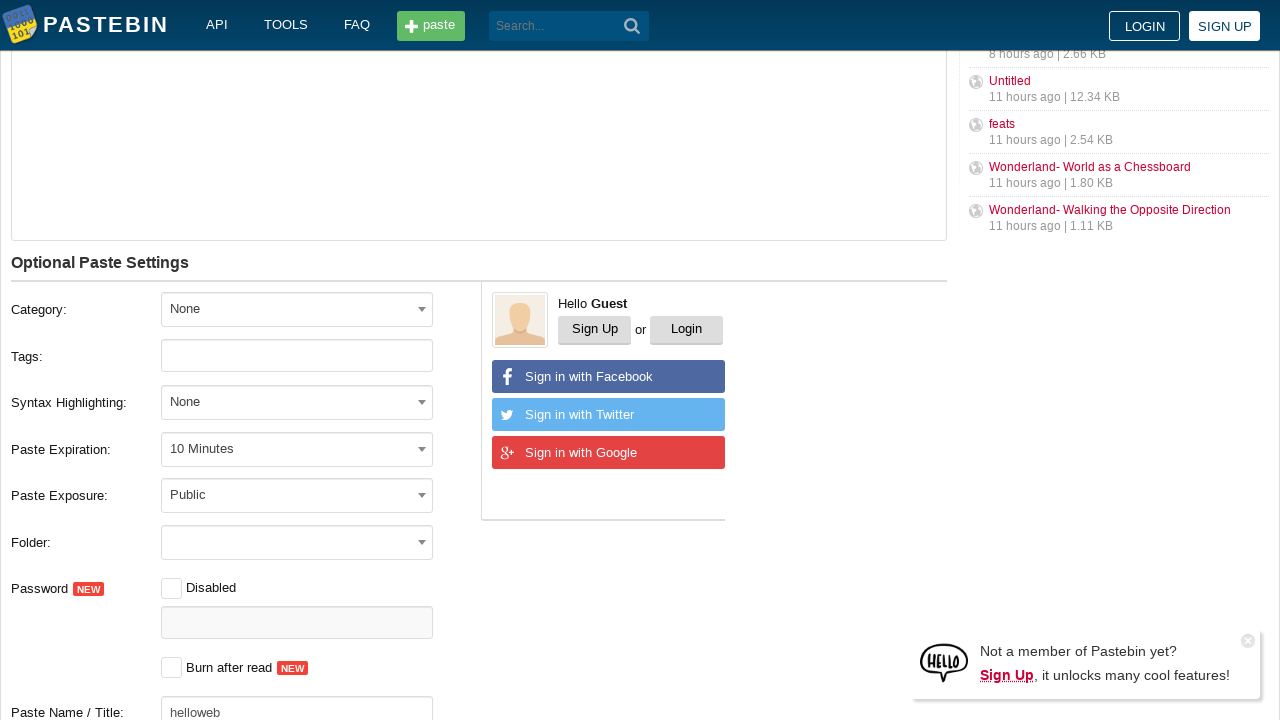

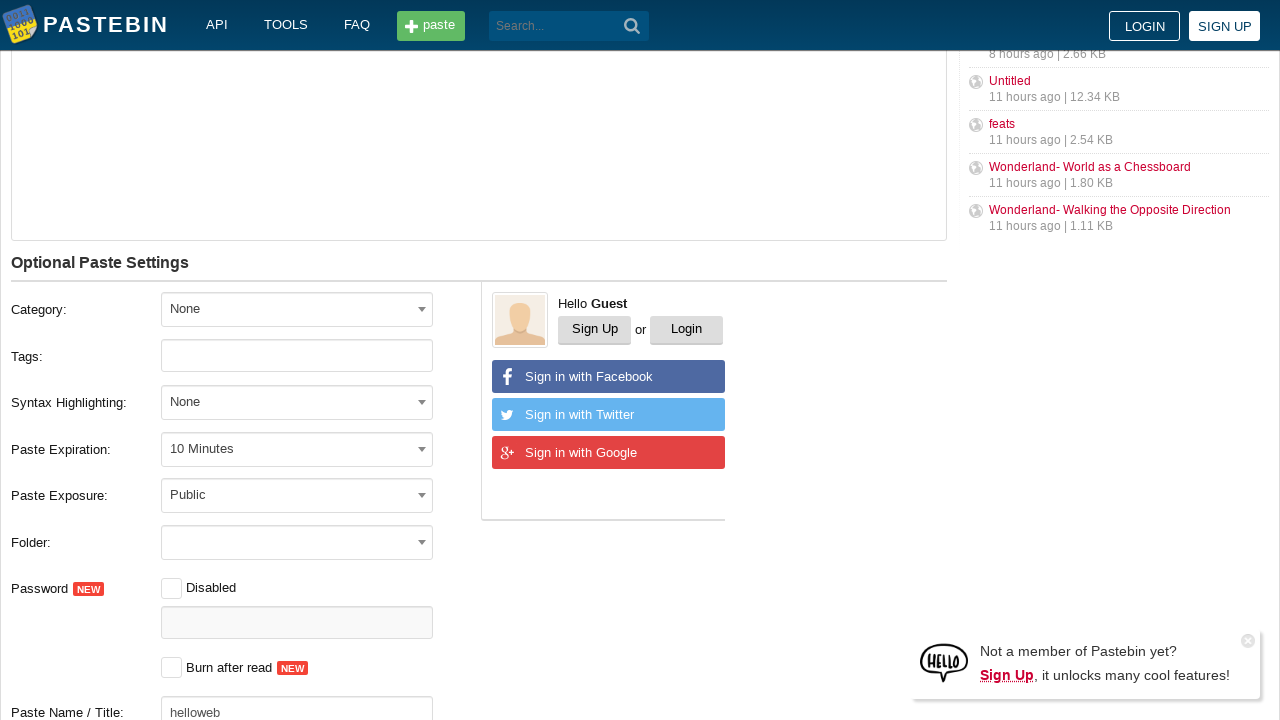